Tests jQuery UI slider functionality by dragging the slider handle to a new position

Starting URL: https://jqueryui.com/slider/

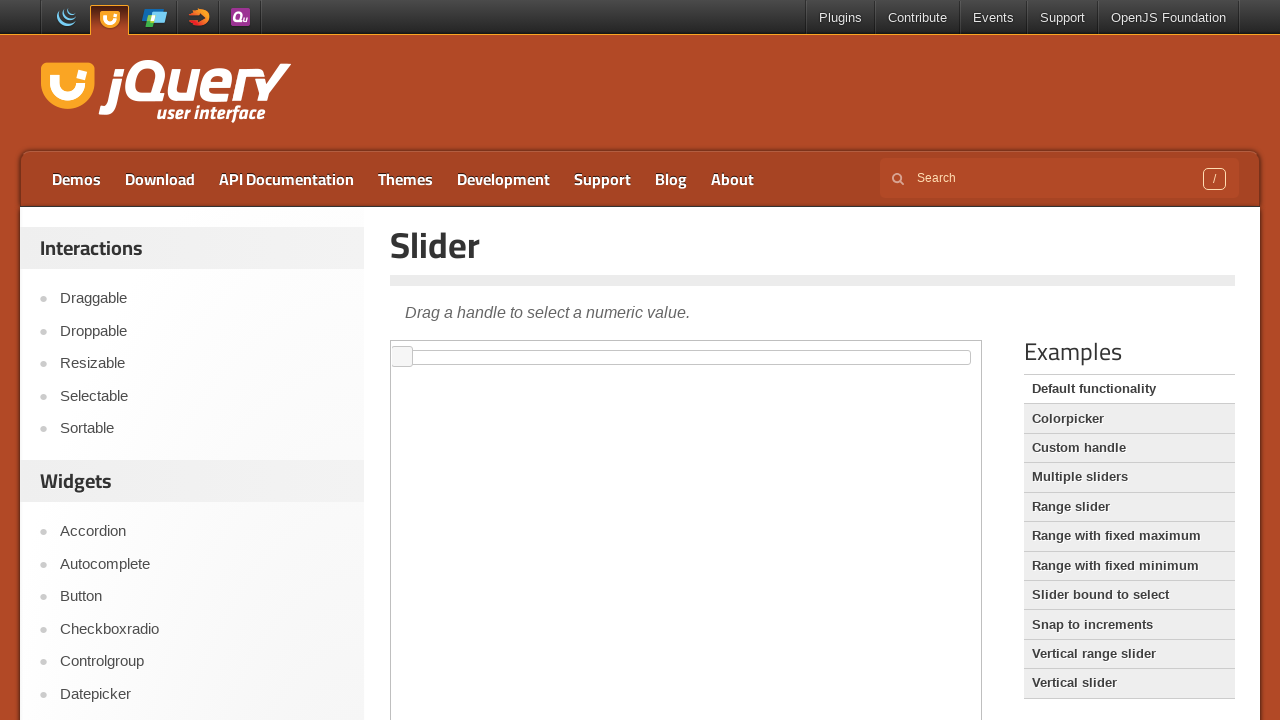

Located the demo iframe containing the jQuery UI slider
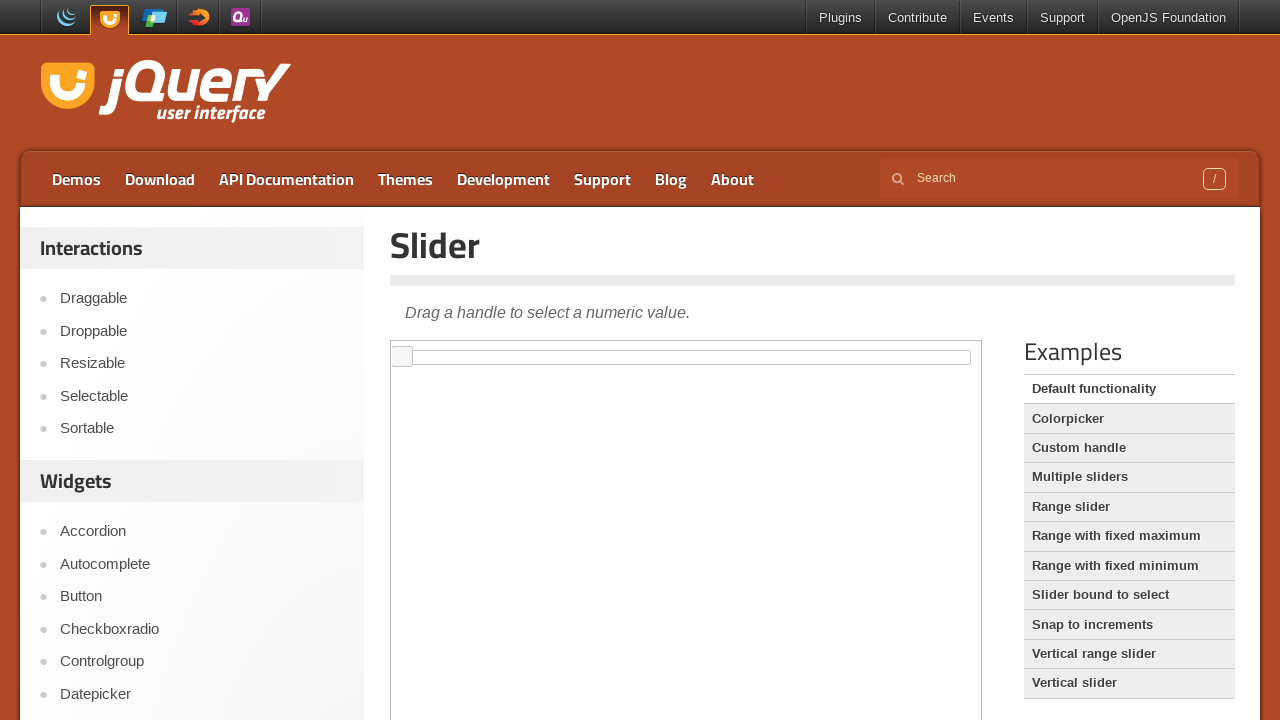

Located the slider handle element
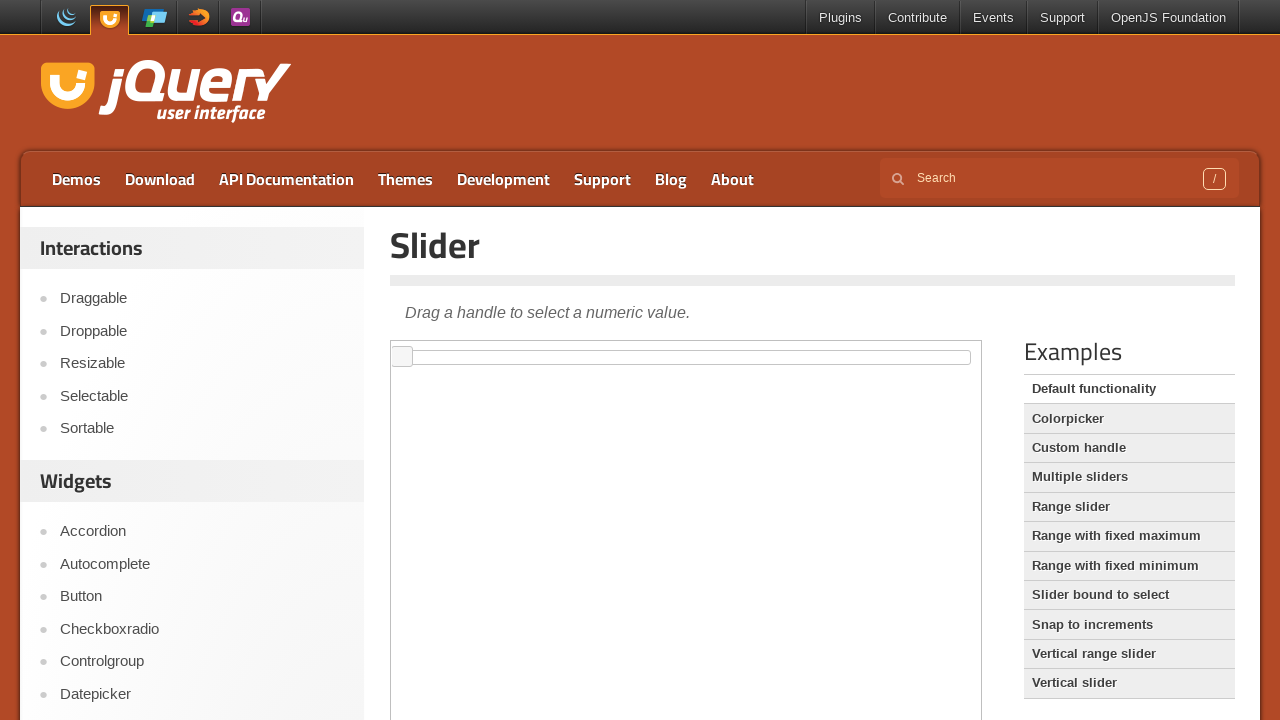

Dragged the slider handle 50 pixels to the right at (443, 347)
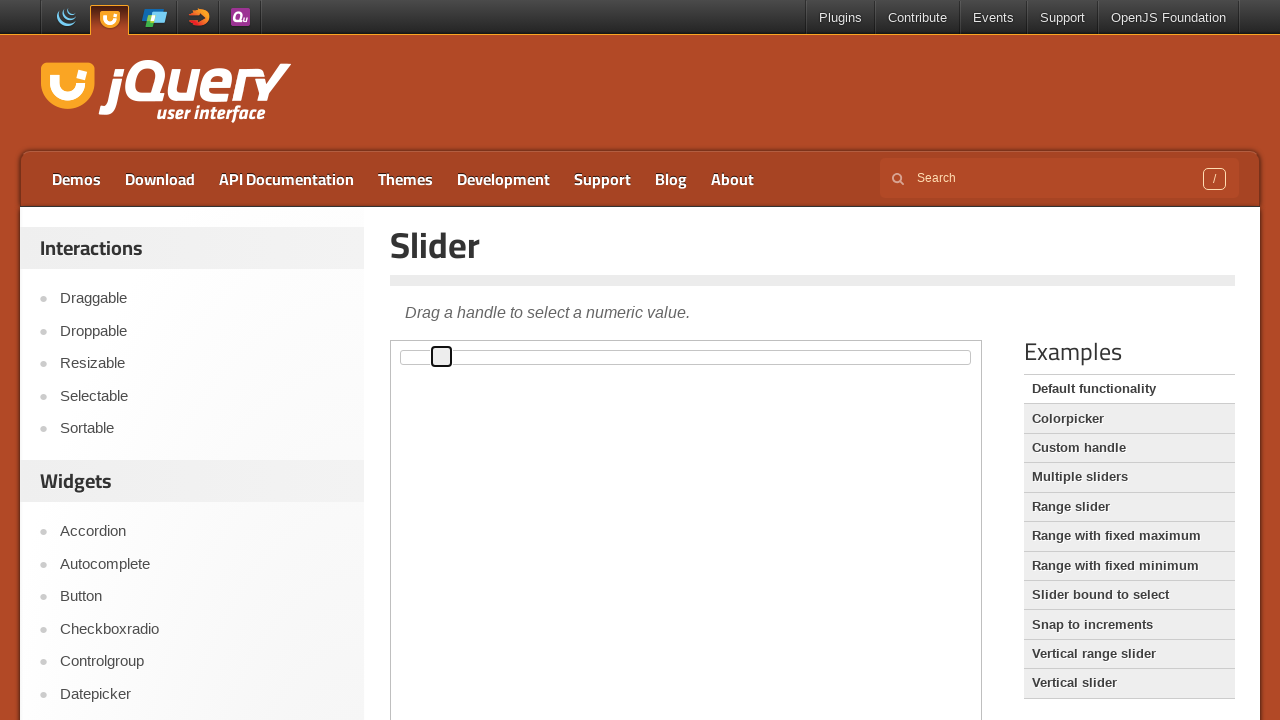

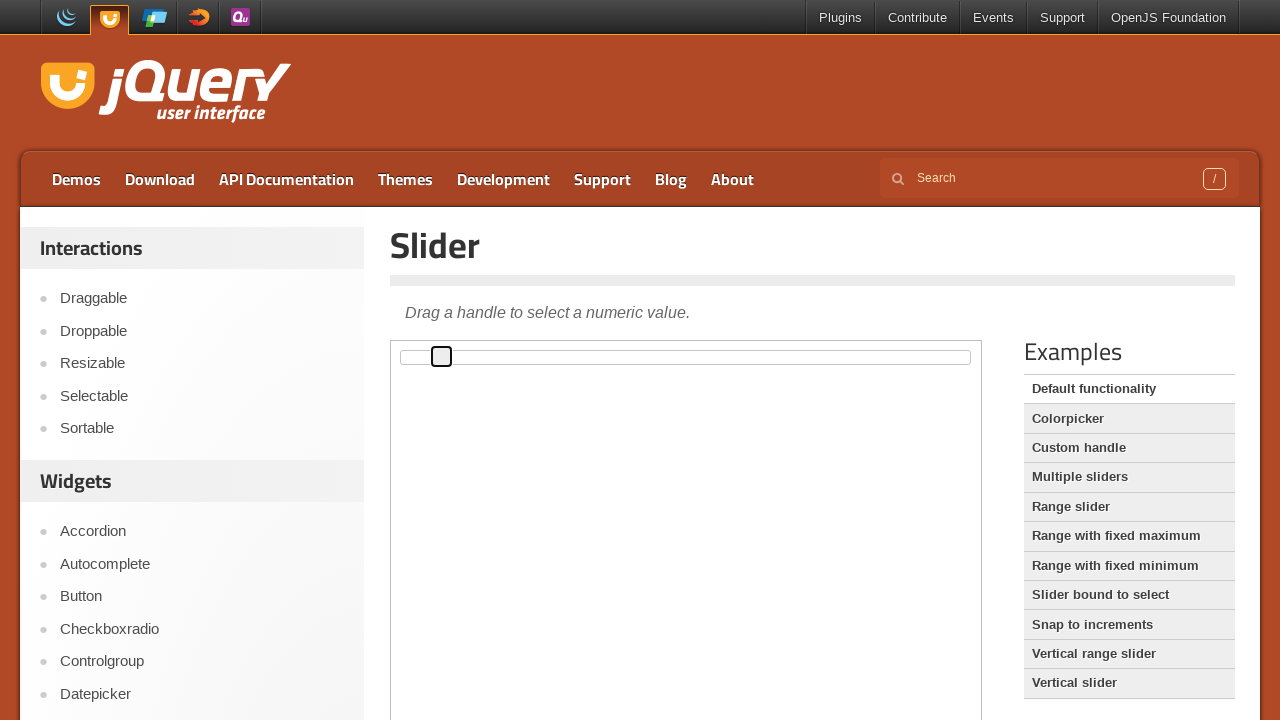